Tests the complete e-commerce flow on demoblaze.com: browsing phones category, selecting Samsung Galaxy S6, adding to cart, proceeding to checkout, filling out the order form, and completing the purchase.

Starting URL: https://www.demoblaze.com/

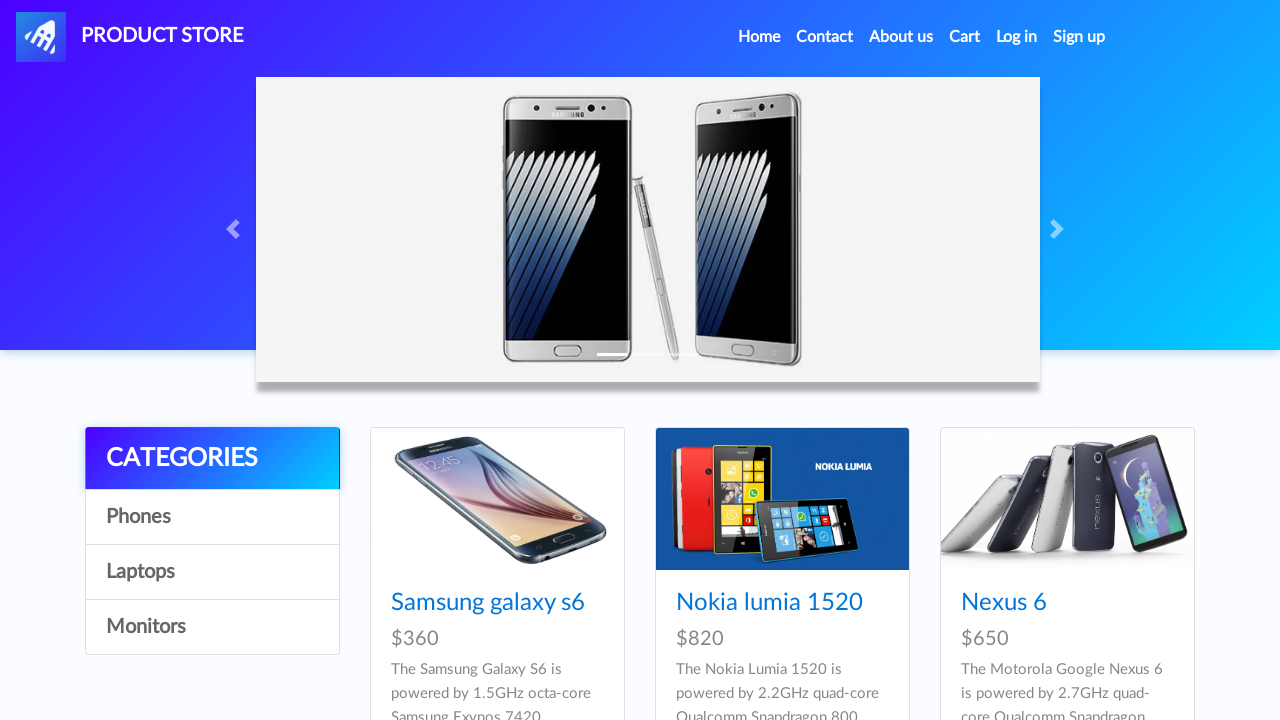

Clicked on Phones category at (212, 517) on a:has-text('Phones')
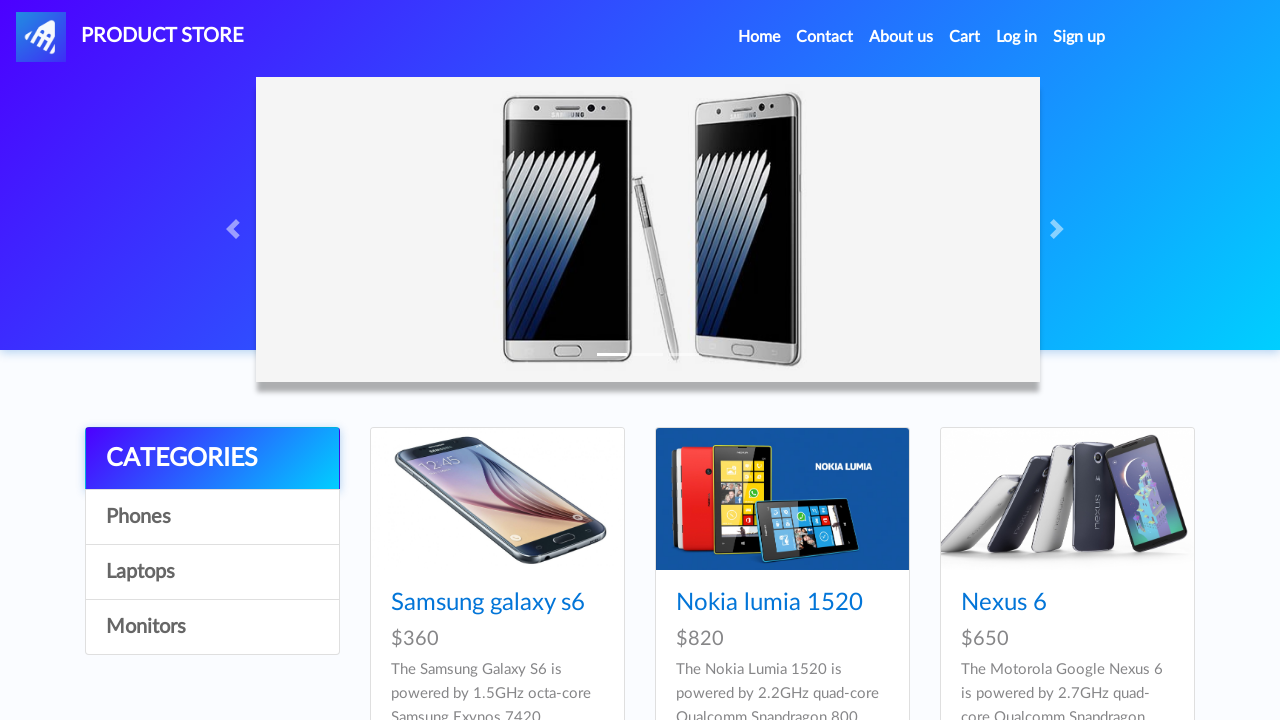

Waited for page to load (1000ms)
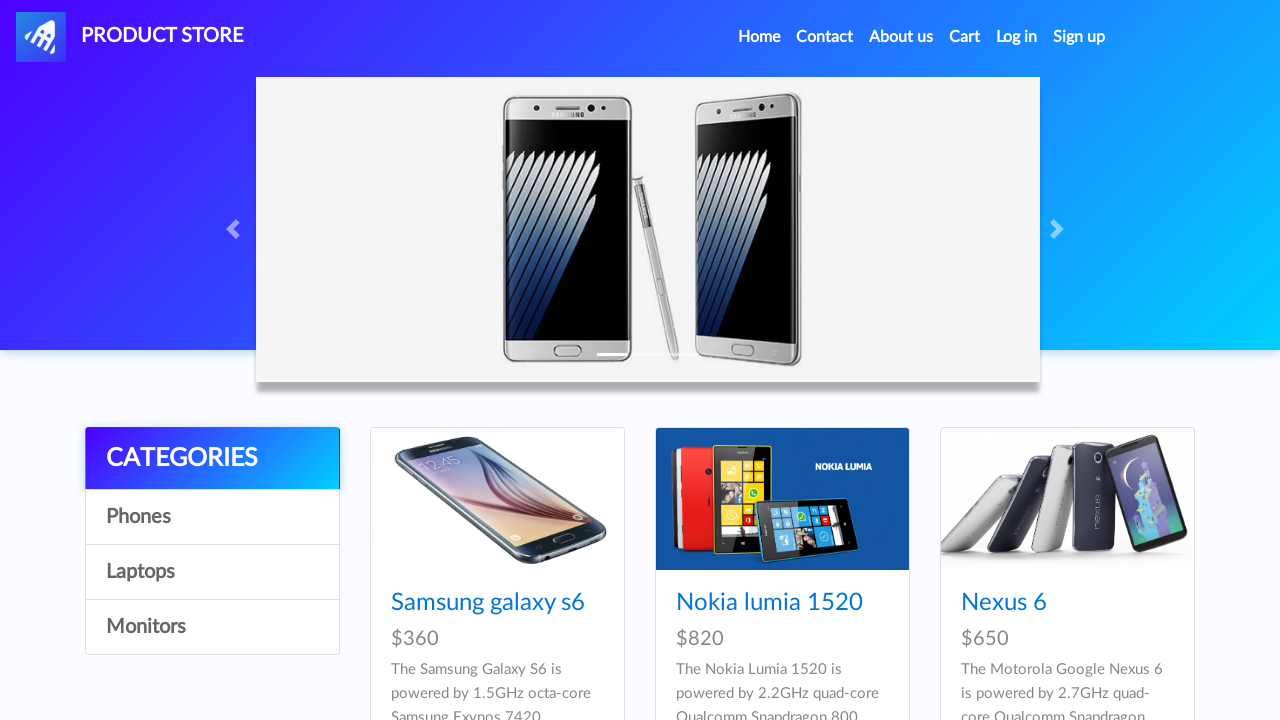

Clicked on Samsung Galaxy S6 product at (488, 603) on a:has-text('Samsung galaxy s6')
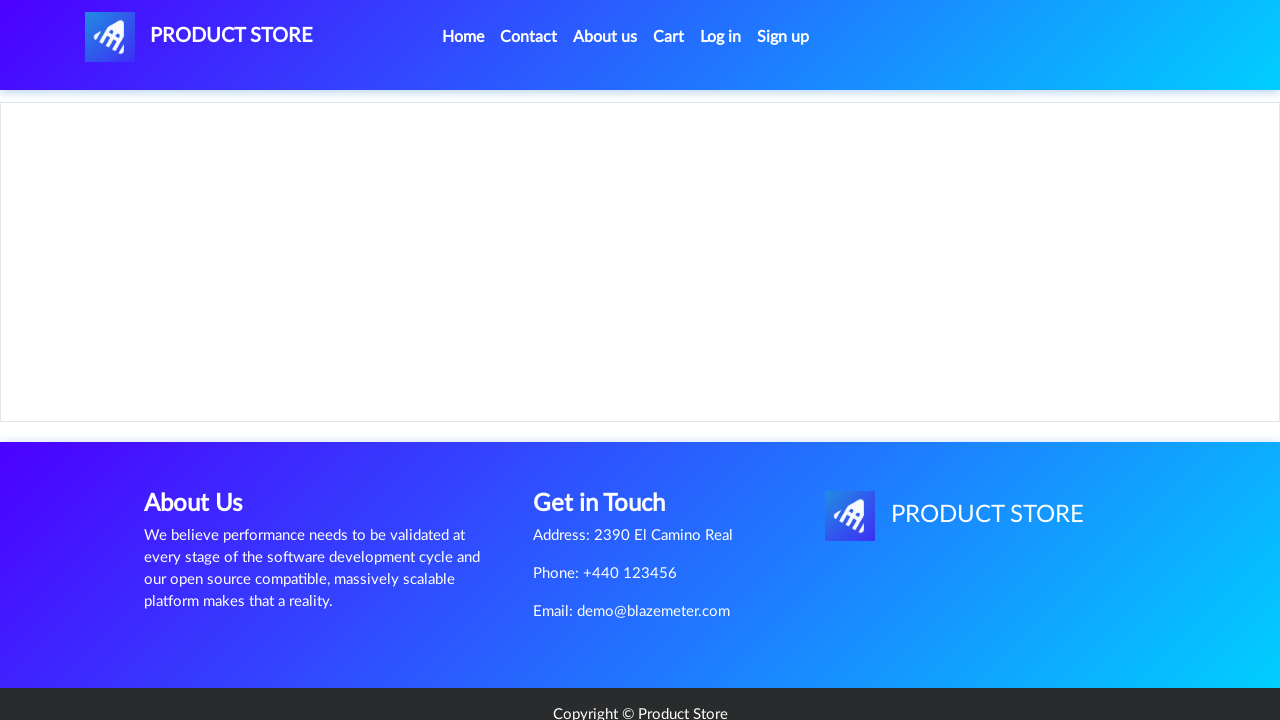

Product content loaded
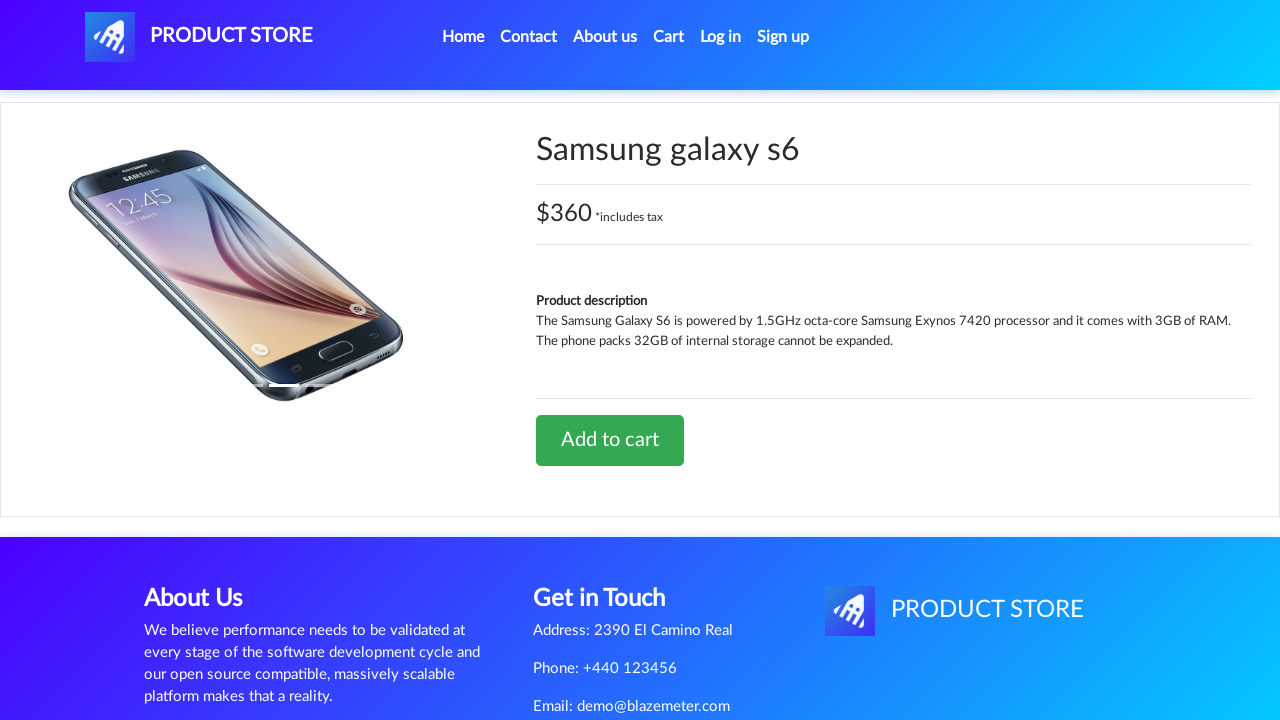

Clicked 'Add to cart' button at (610, 440) on a:has-text('Add to cart')
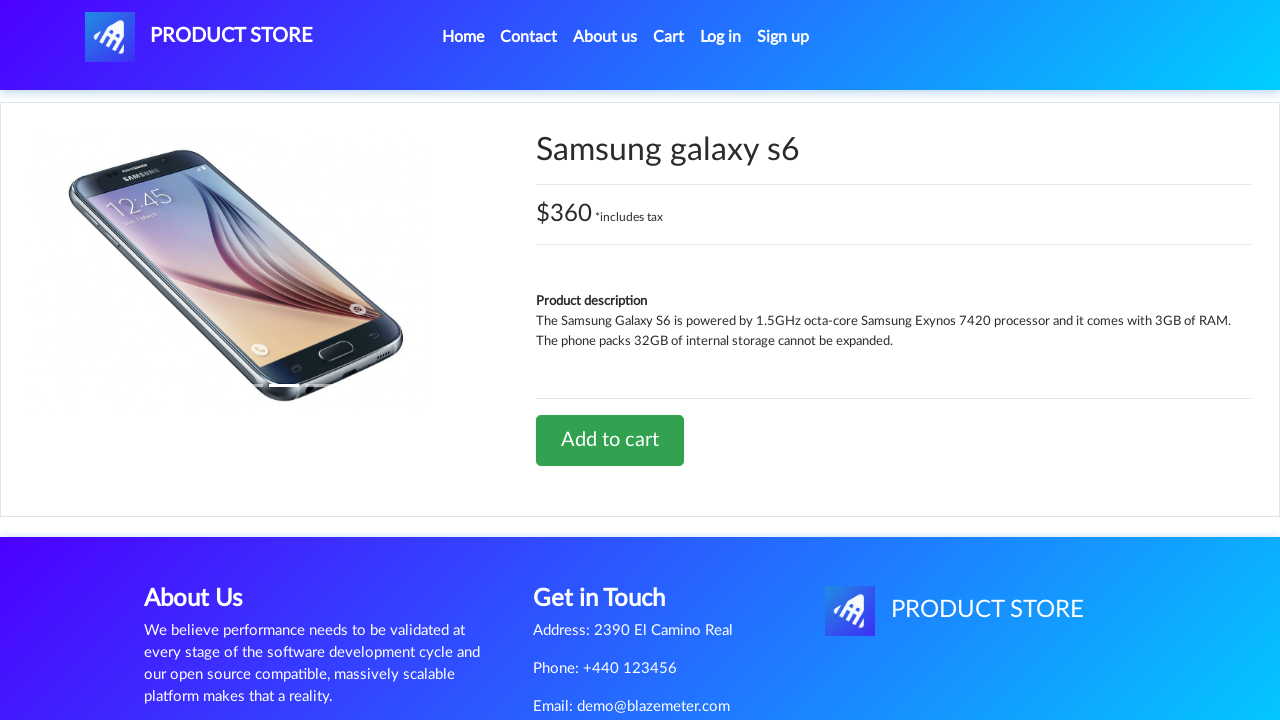

Set up dialog handler to accept alerts
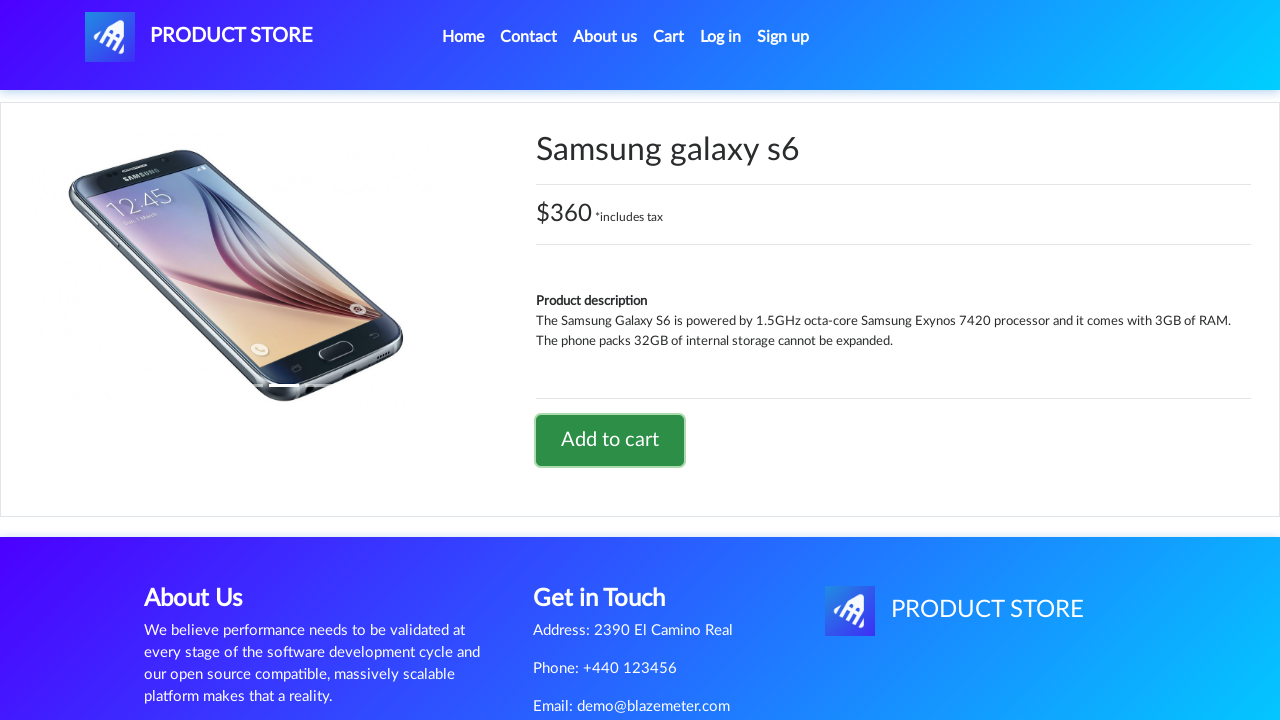

Waited for product add confirmation (1500ms)
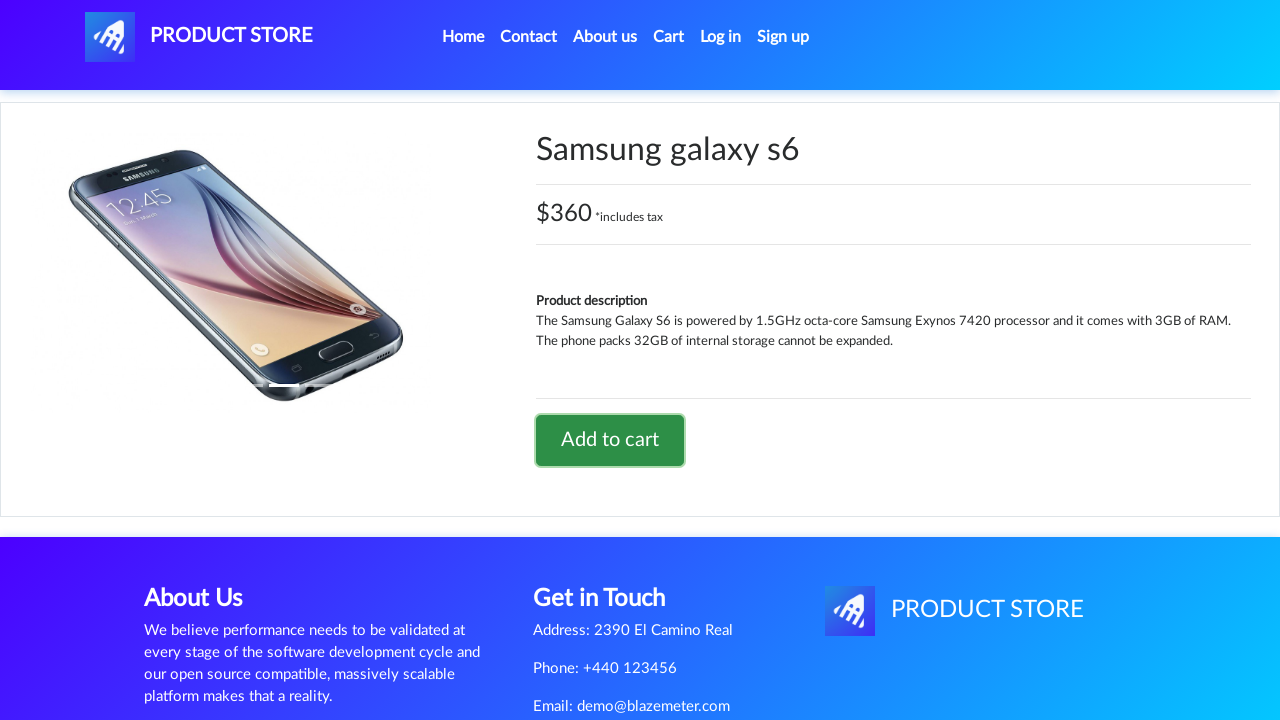

Clicked on Cart link at (669, 37) on #cartur
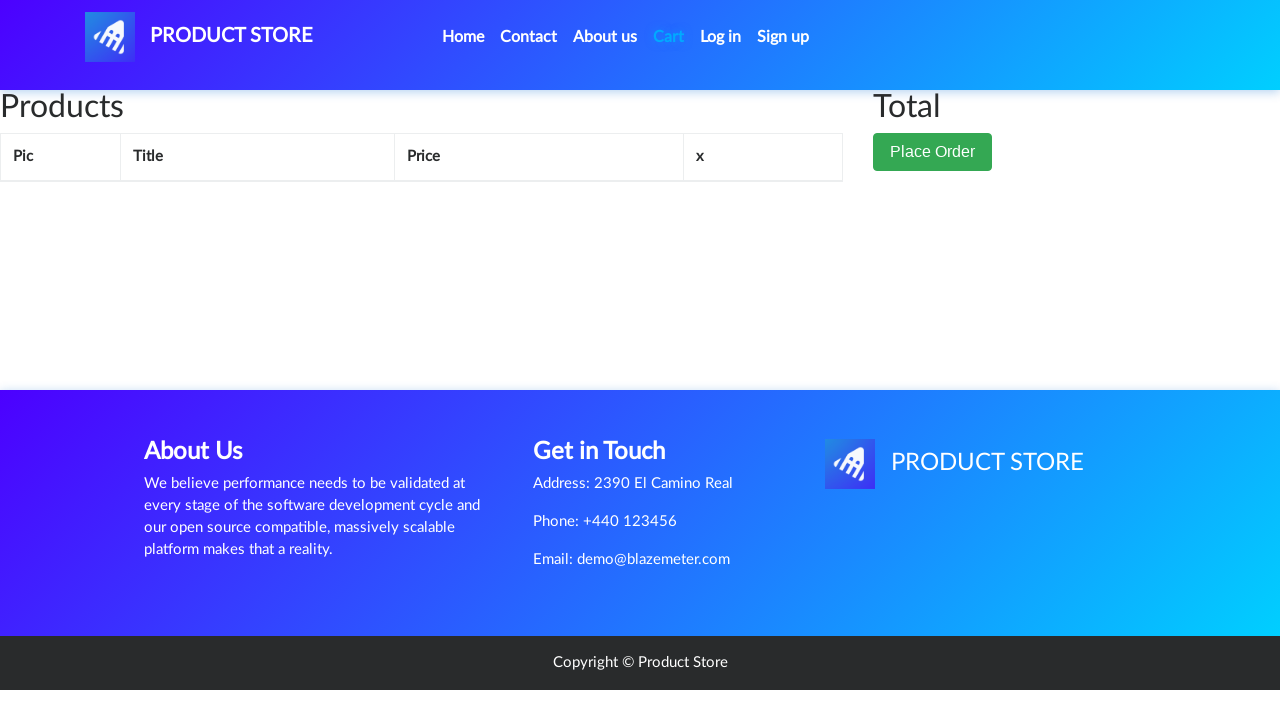

Cart items loaded
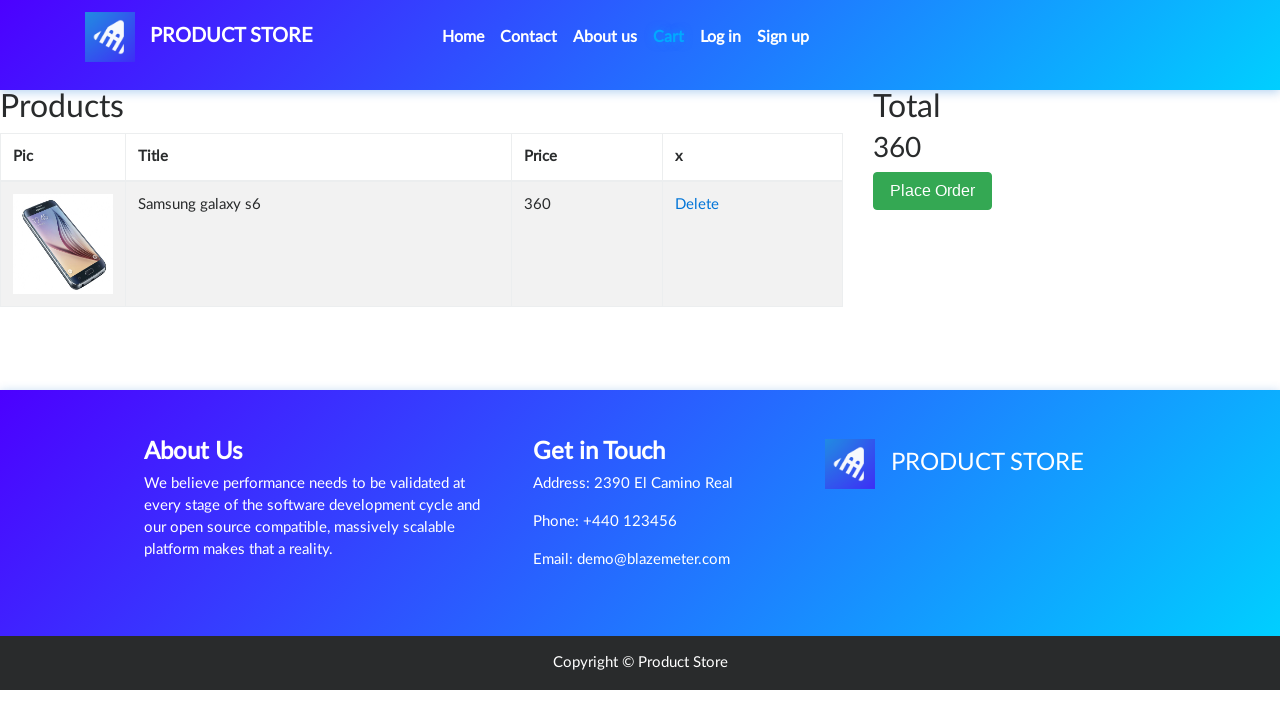

Clicked 'Place Order' button at (933, 191) on button:has-text('Place Order')
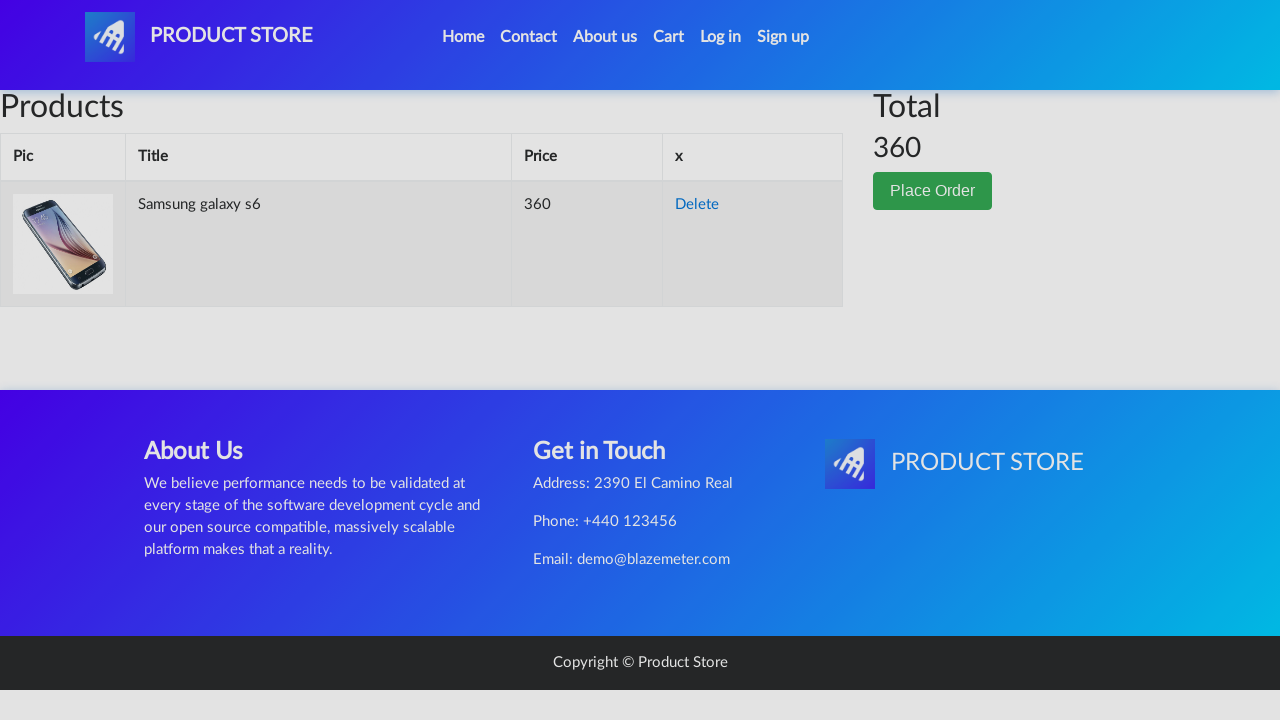

Order modal appeared
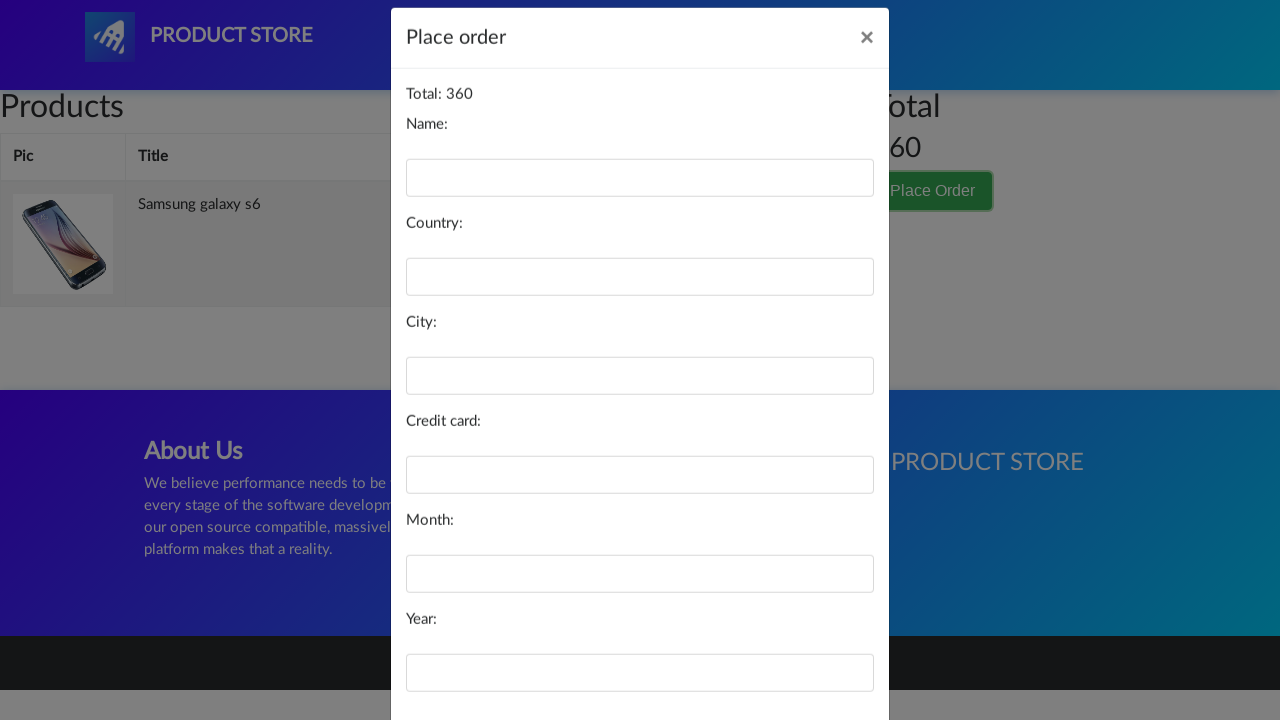

Filled name field with 'Mr Test' on #name
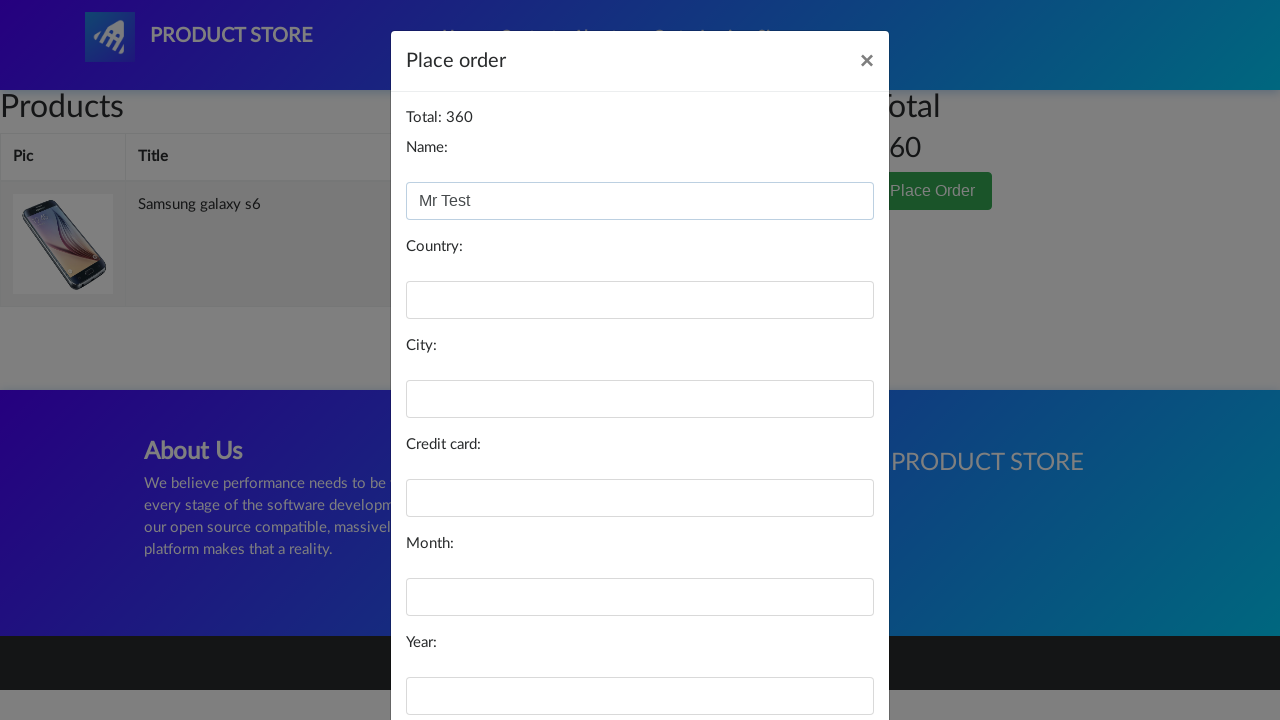

Filled country field with 'Norway' on #country
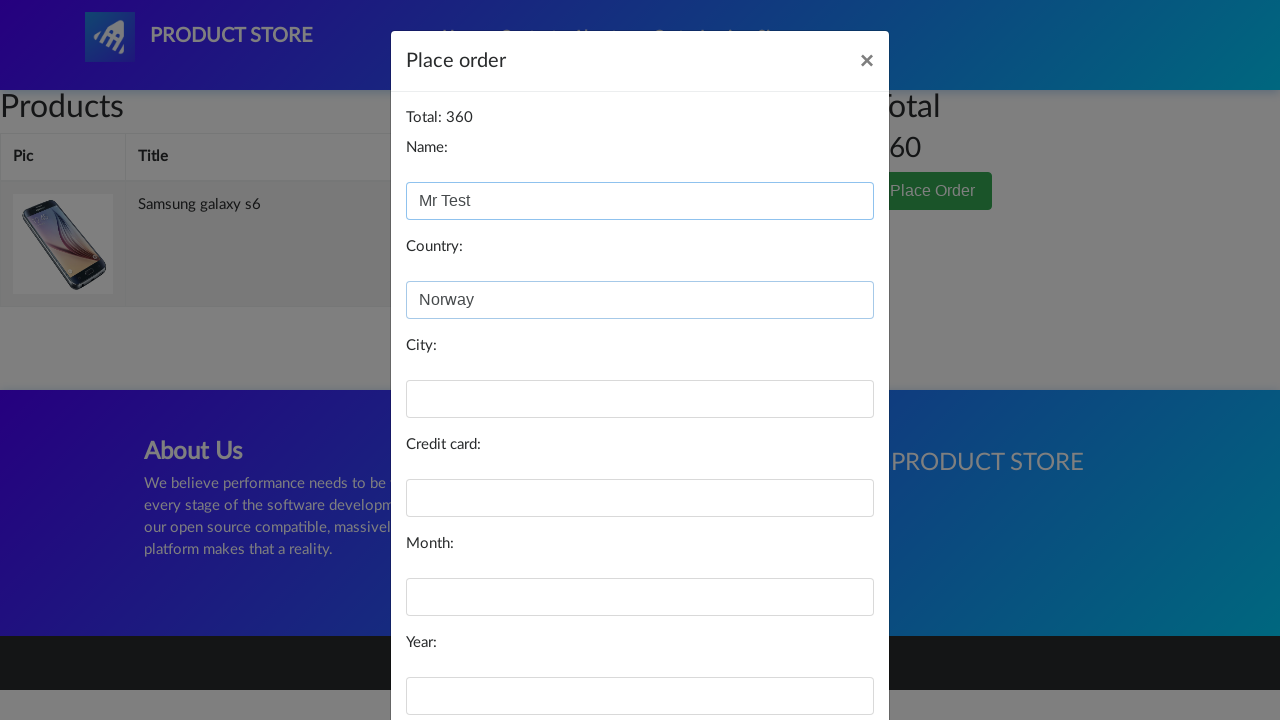

Filled city field with 'Tromsø' on #city
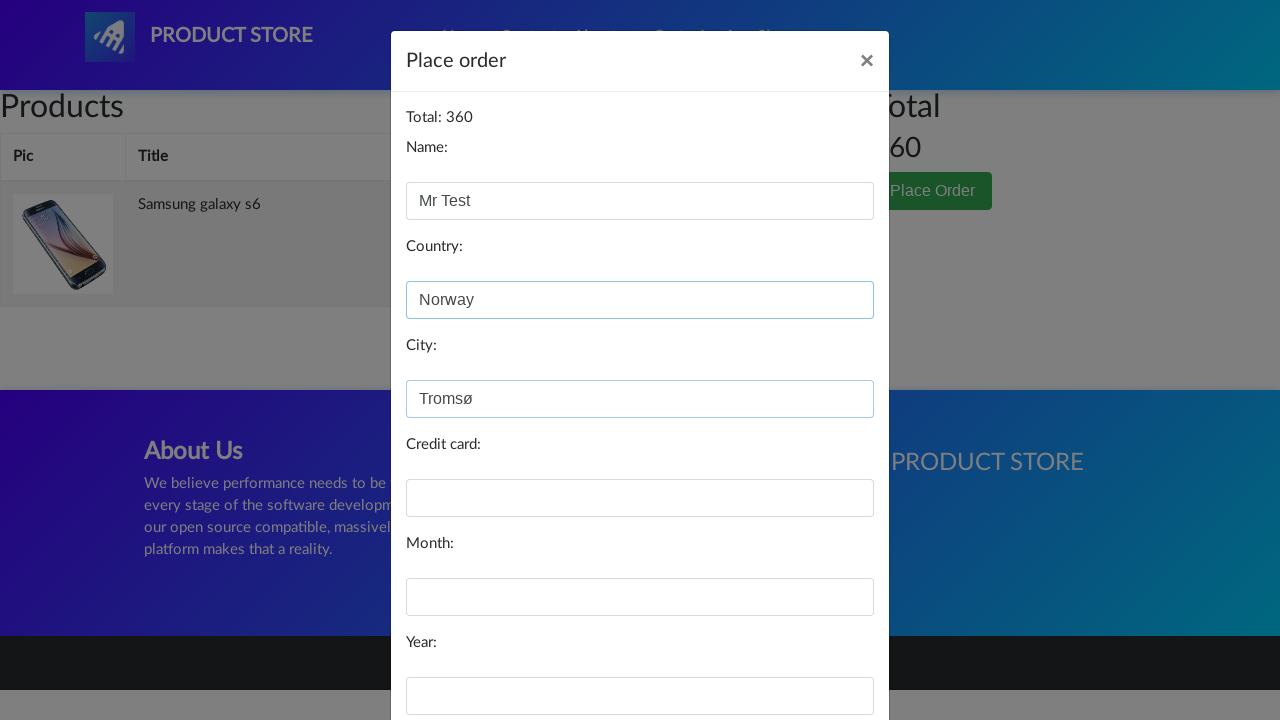

Filled card number field with test credit card on #card
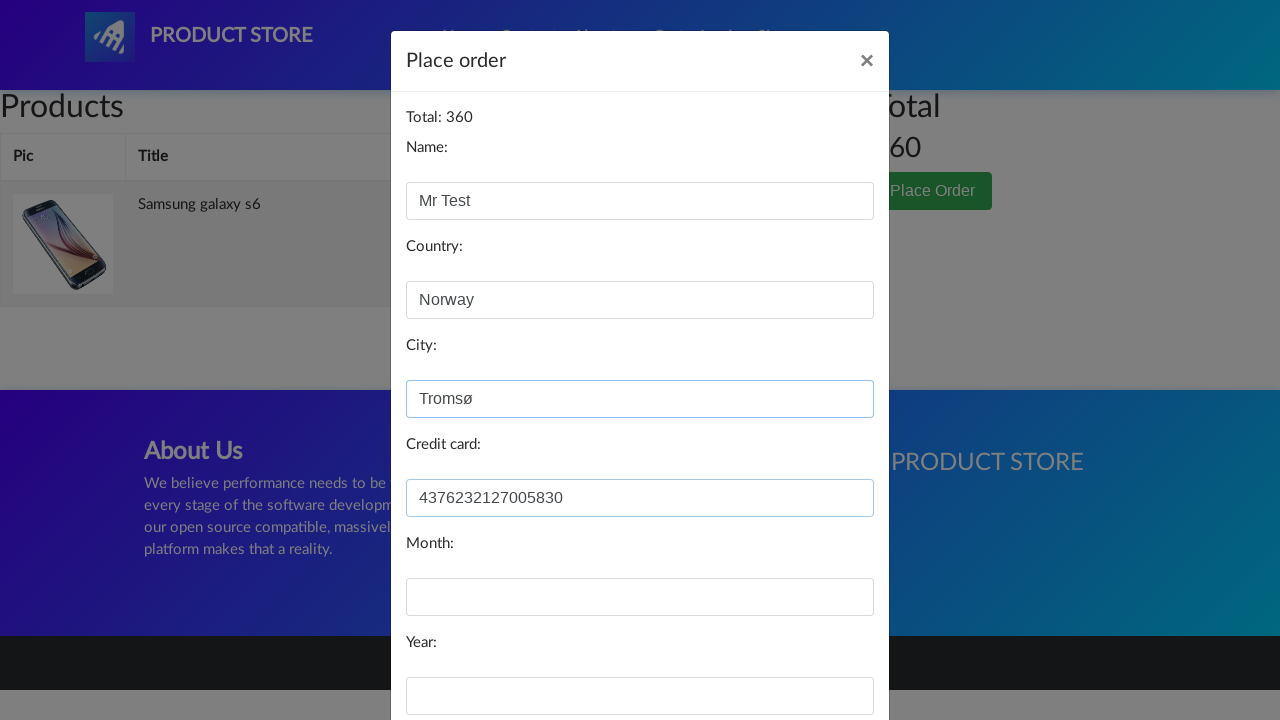

Filled month field with 'May' on #month
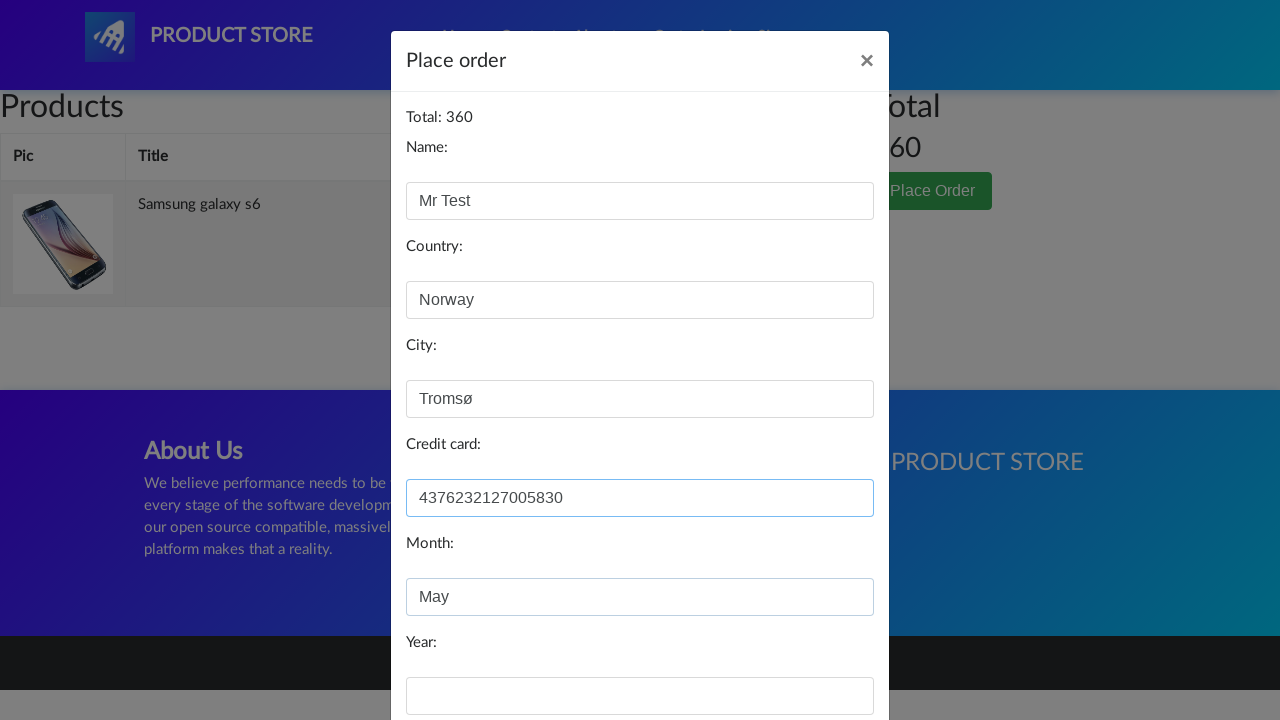

Filled year field with '2022' on #year
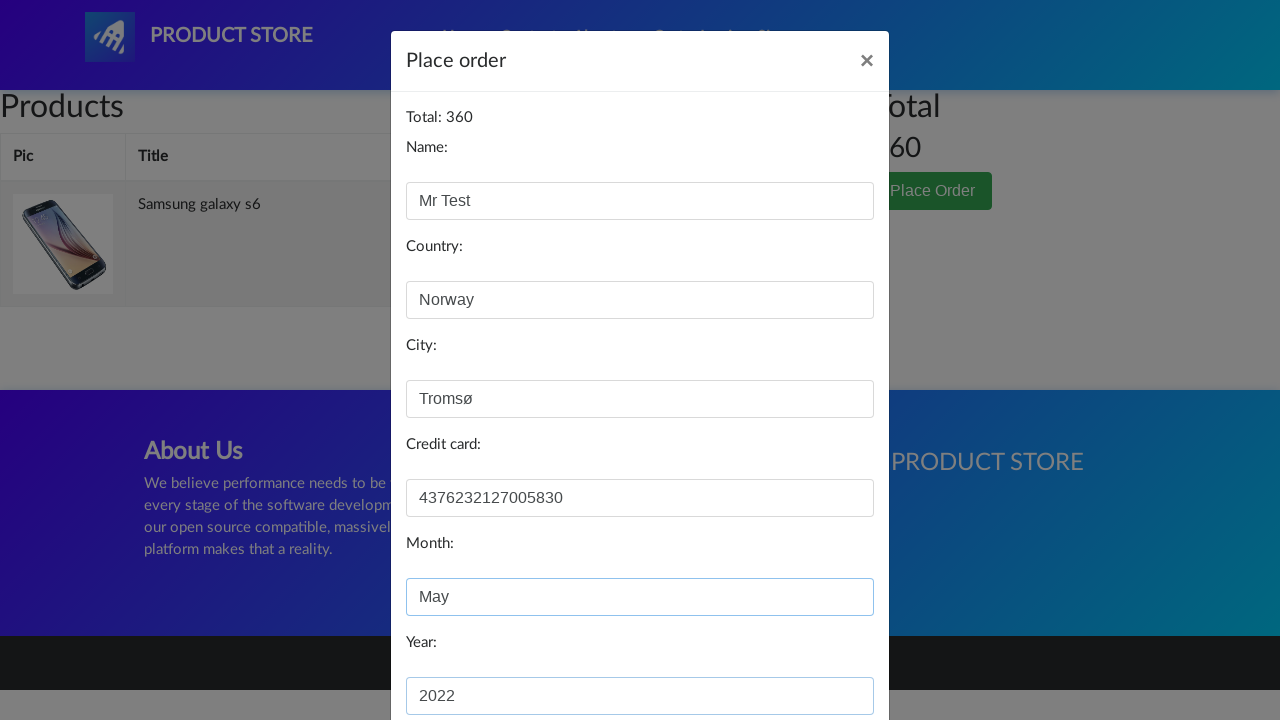

Clicked 'Purchase' button to complete order at (823, 655) on button:has-text('Purchase')
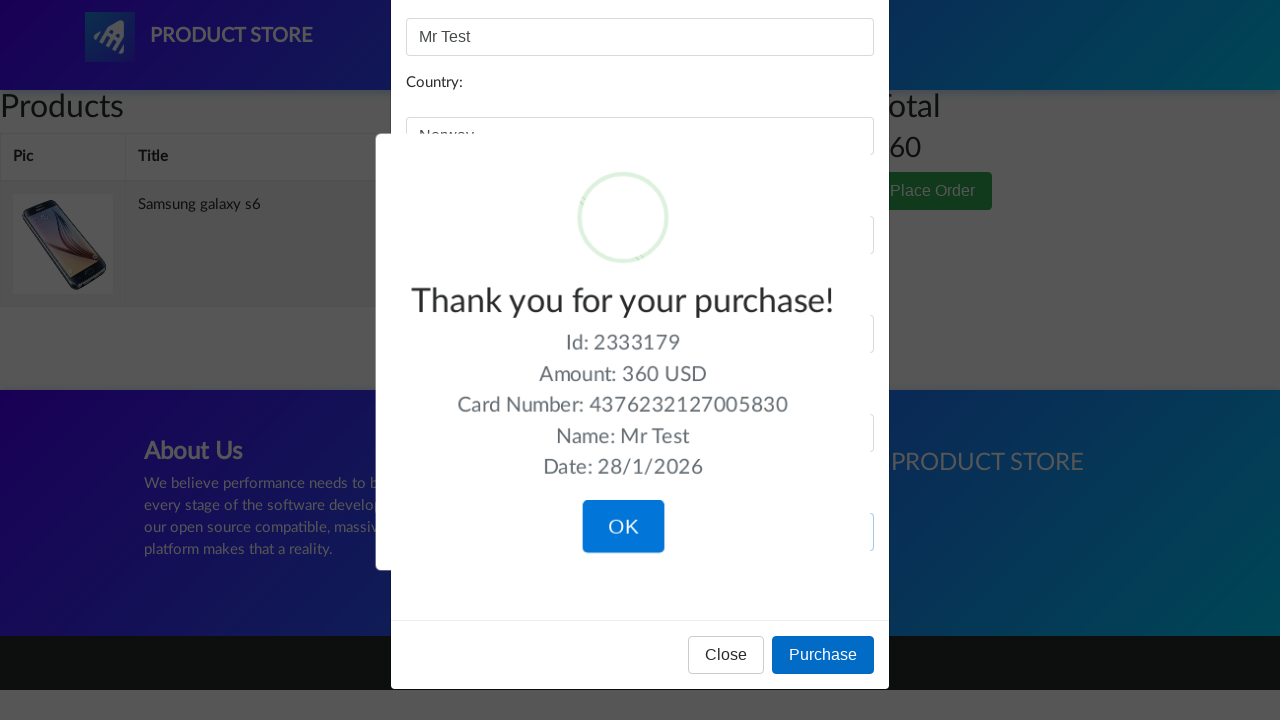

Purchase confirmation alert appeared
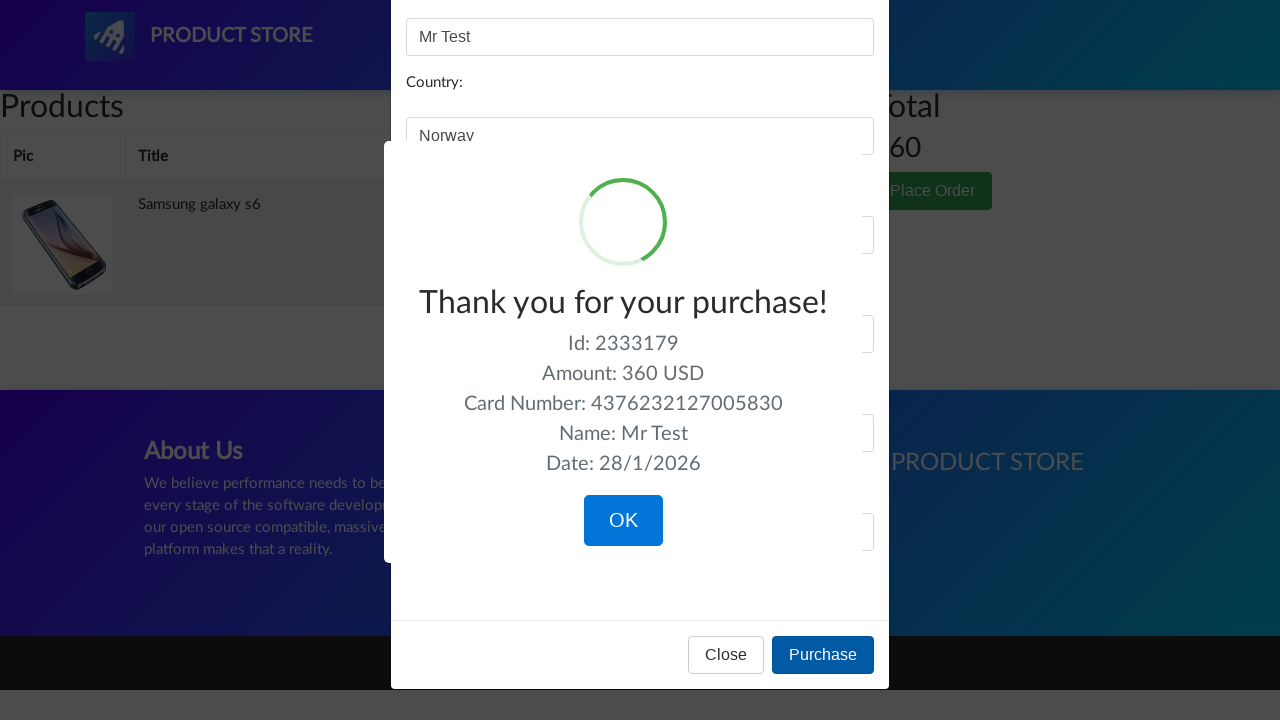

Clicked 'OK' to confirm purchase completion at (623, 521) on button.confirm:has-text('OK')
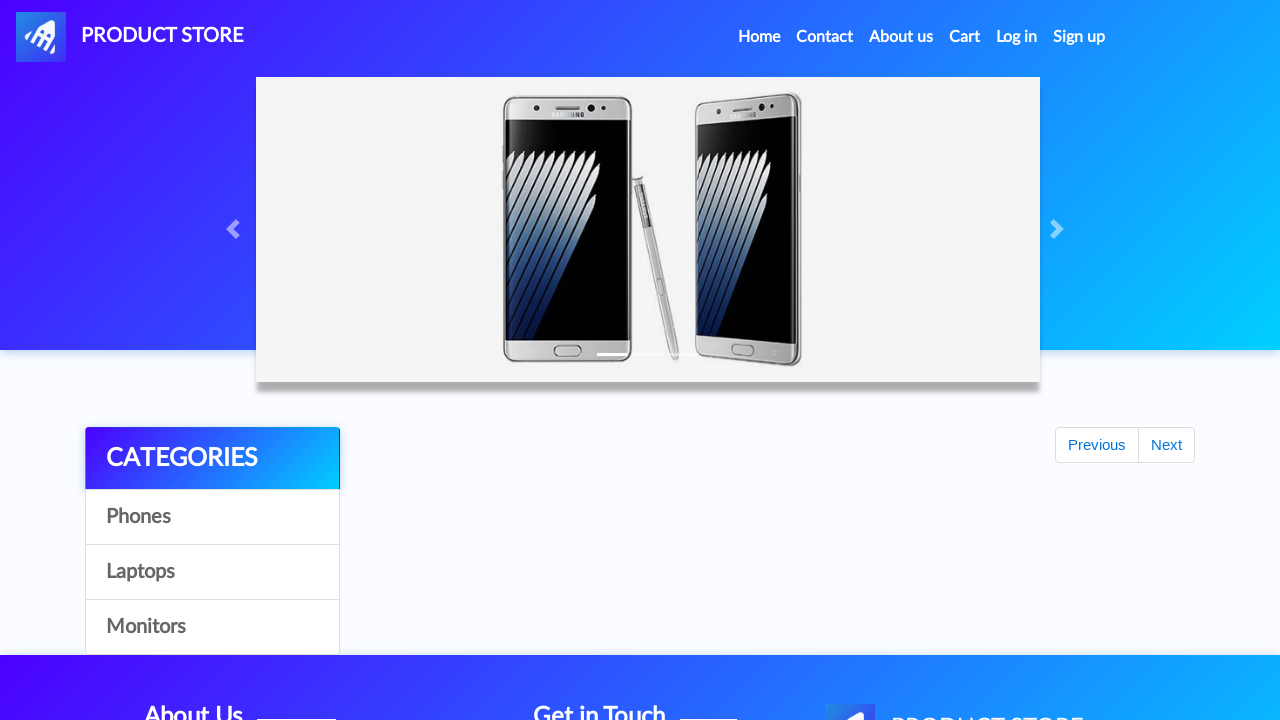

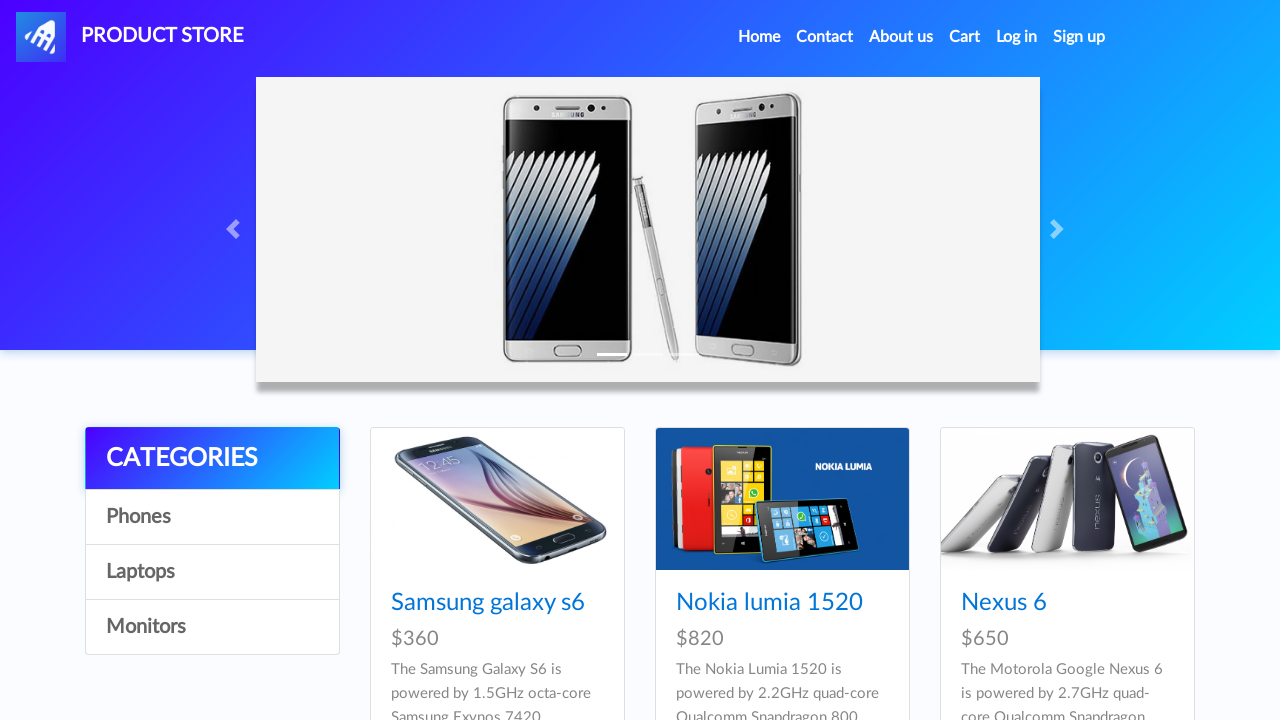